Navigates to Microsoft Office website and verifies the current URL matches expected URL

Starting URL: https://www.office.com/

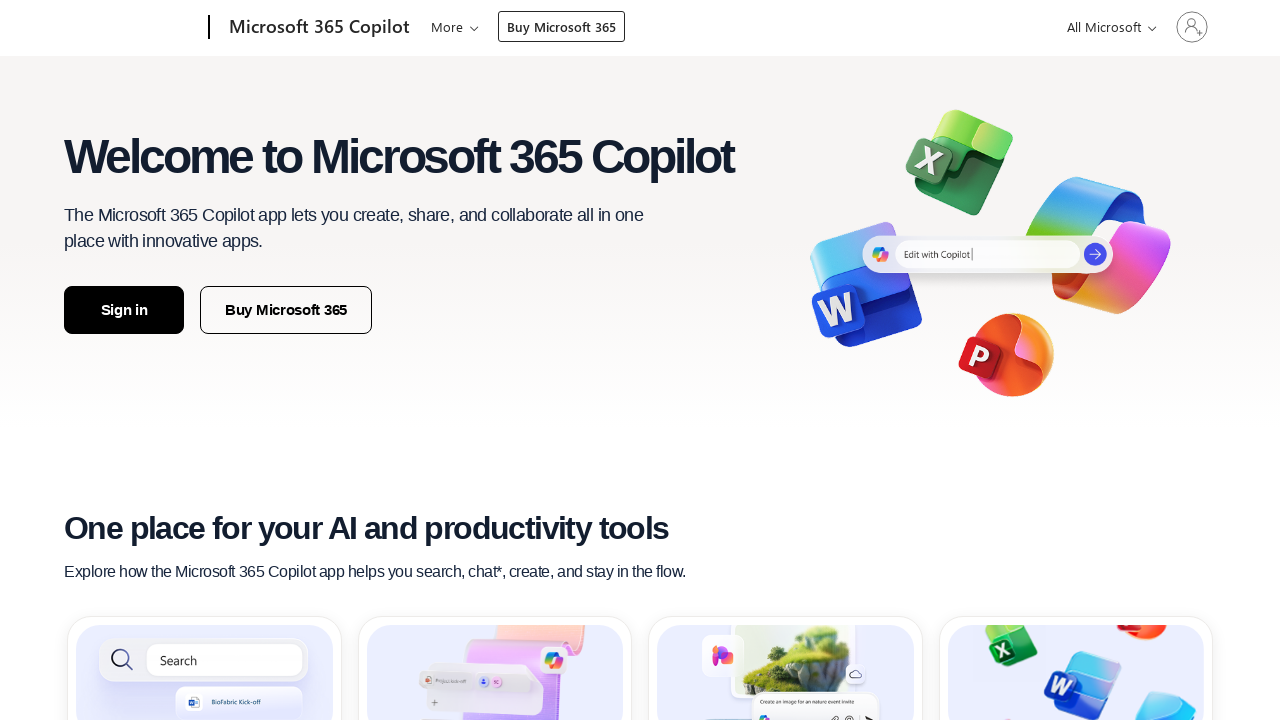

Navigated to Microsoft Office website at https://www.office.com/
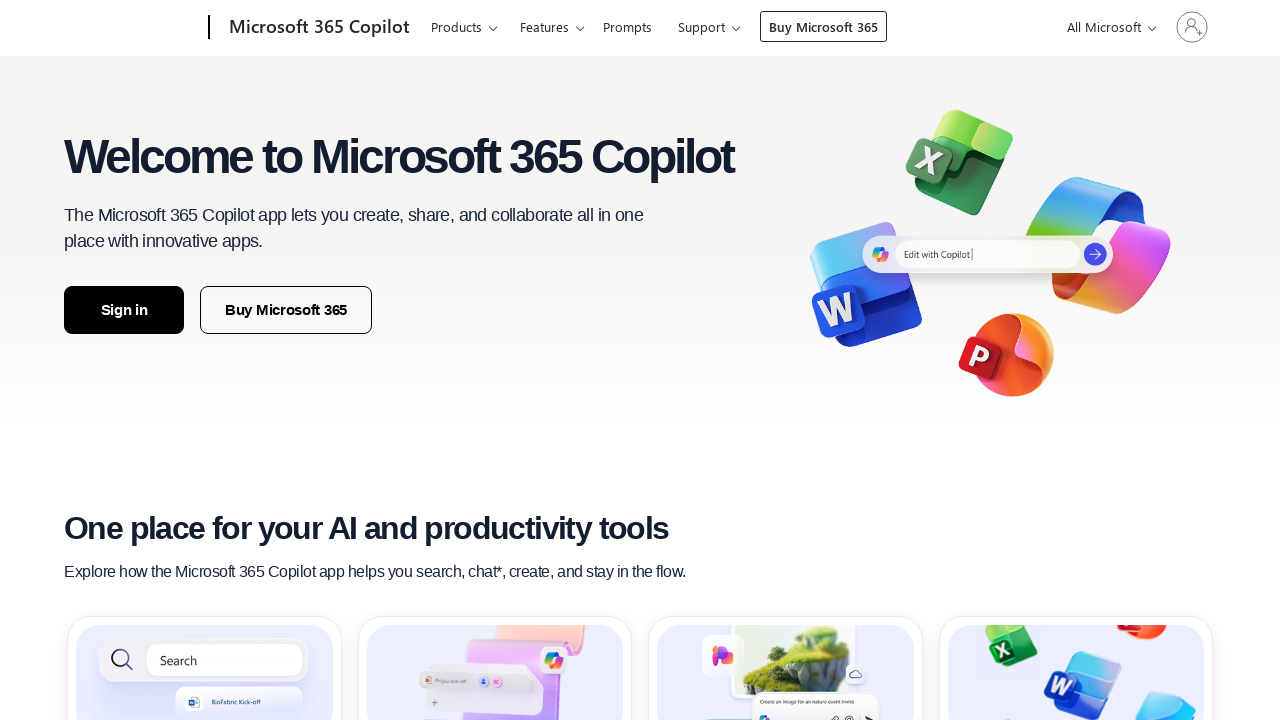

Retrieved current URL from page
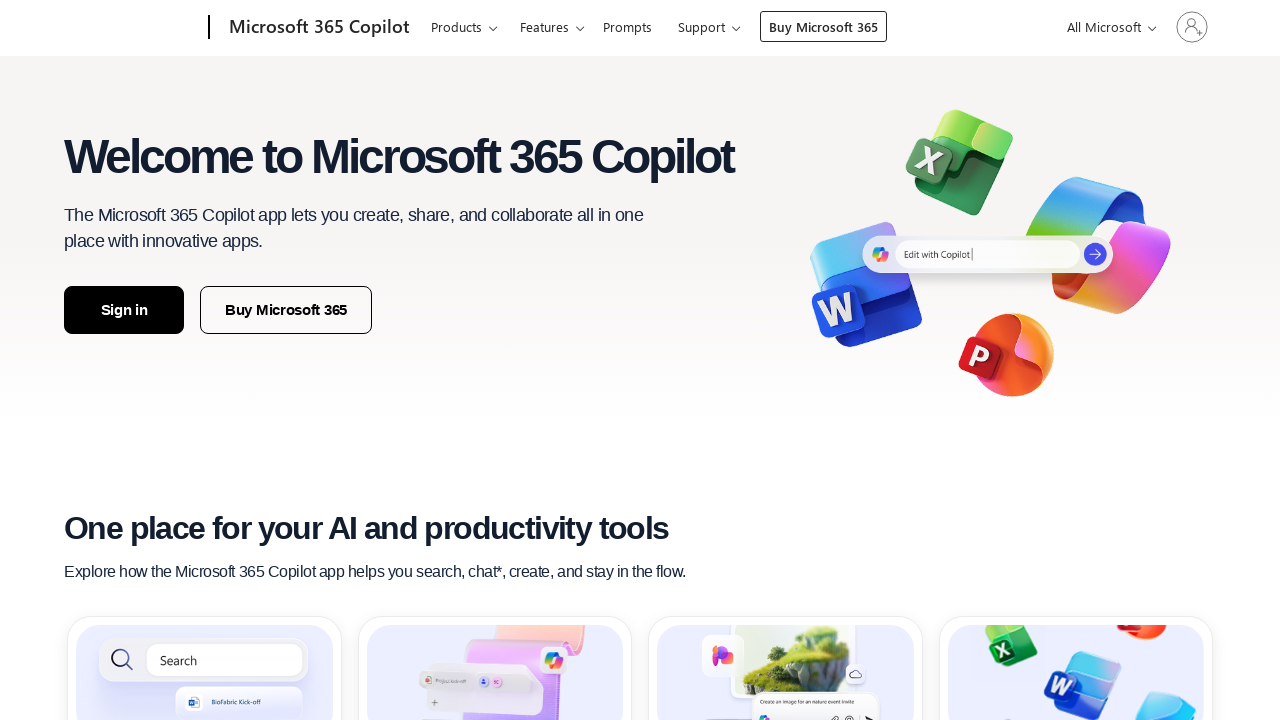

Verified current URL matches expected URL https://www.office.com/
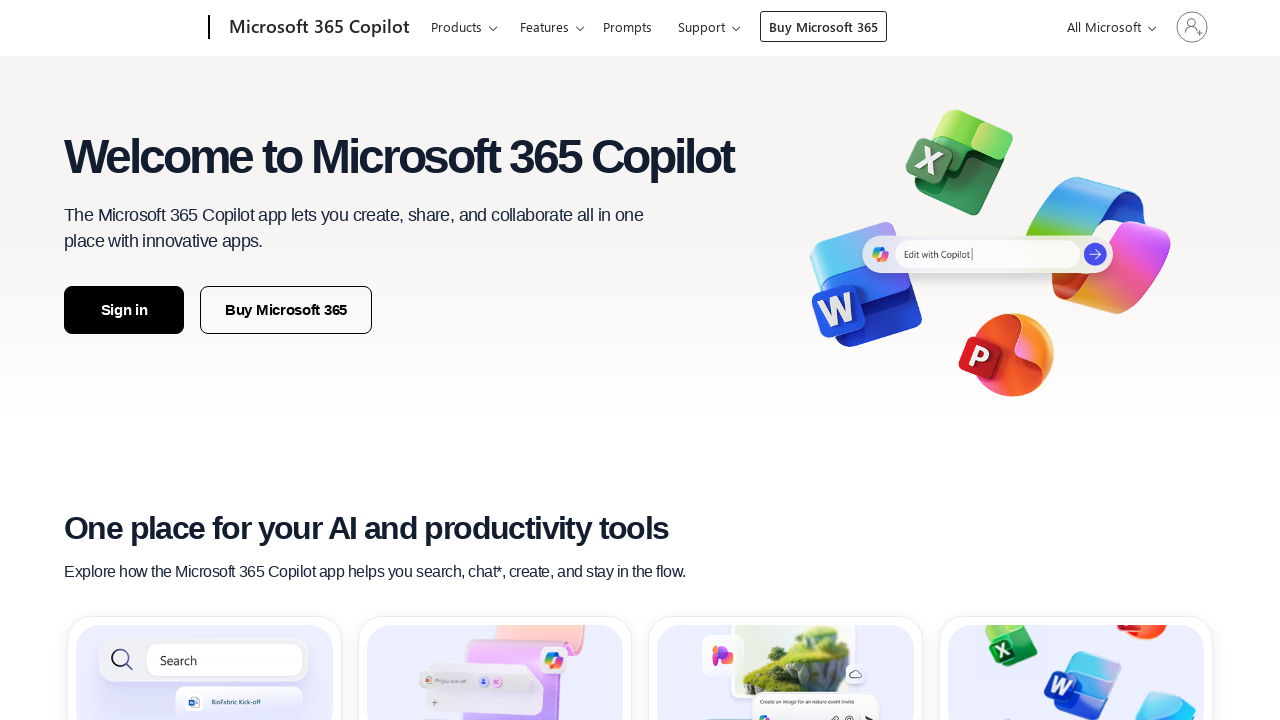

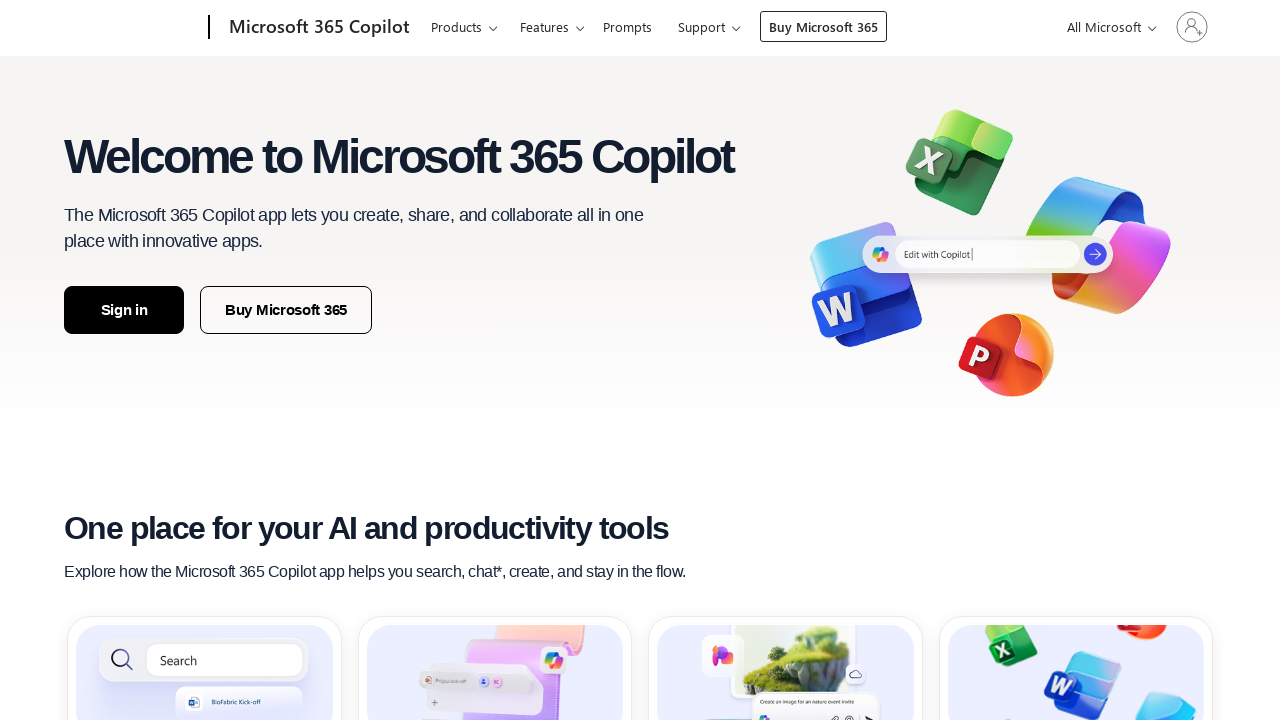